Tests clicking the logo on 12306 homepage to refresh the page

Starting URL: http://12306.cn

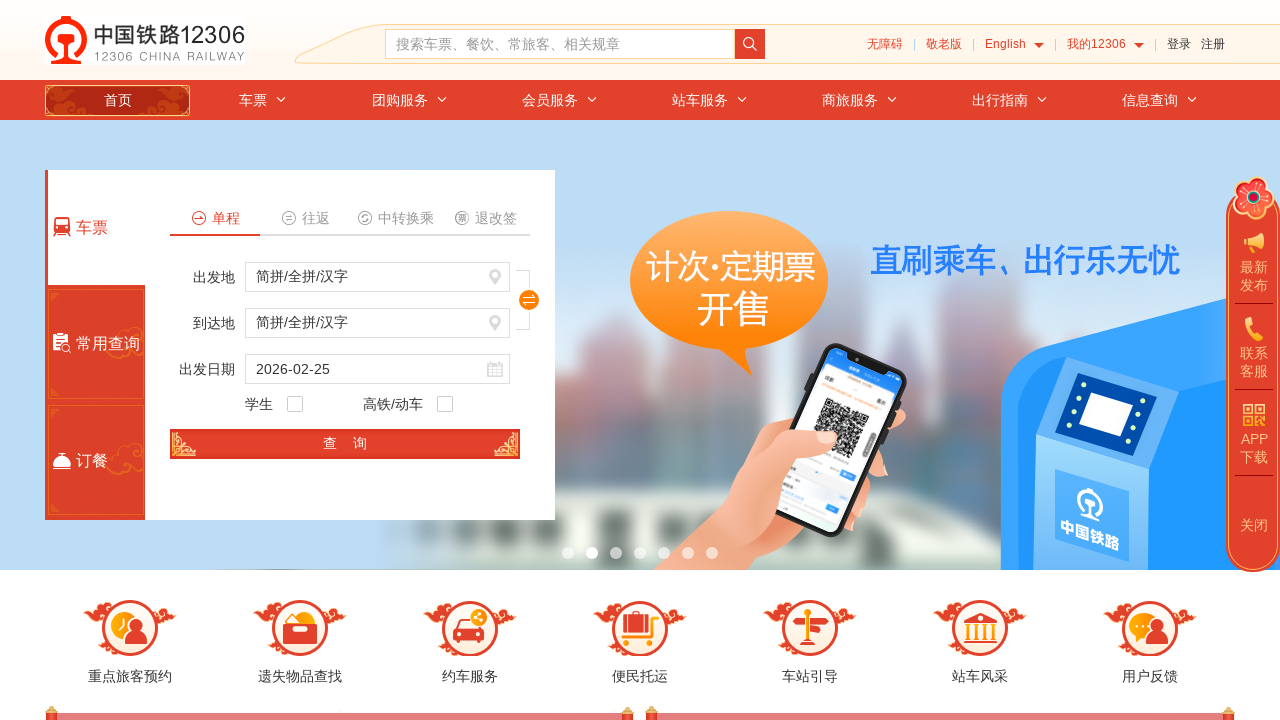

Clicked the 12306 logo to refresh the page at (145, 40) on [name='g_href']
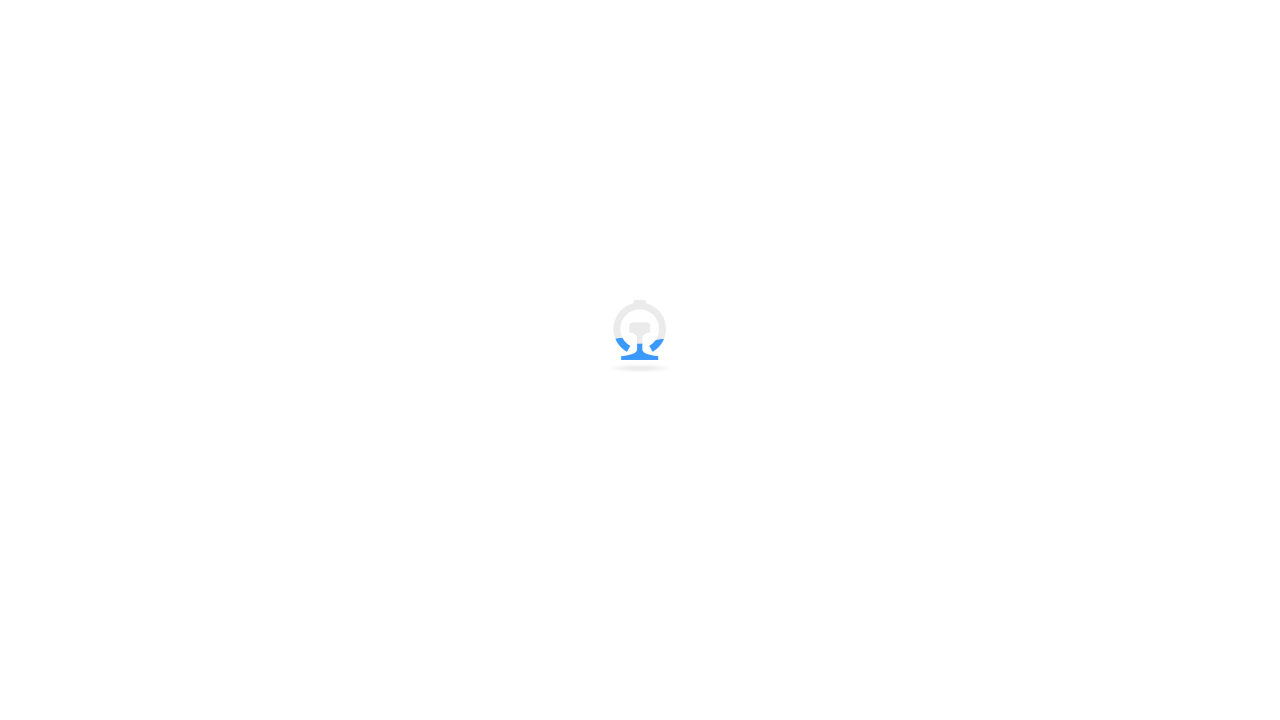

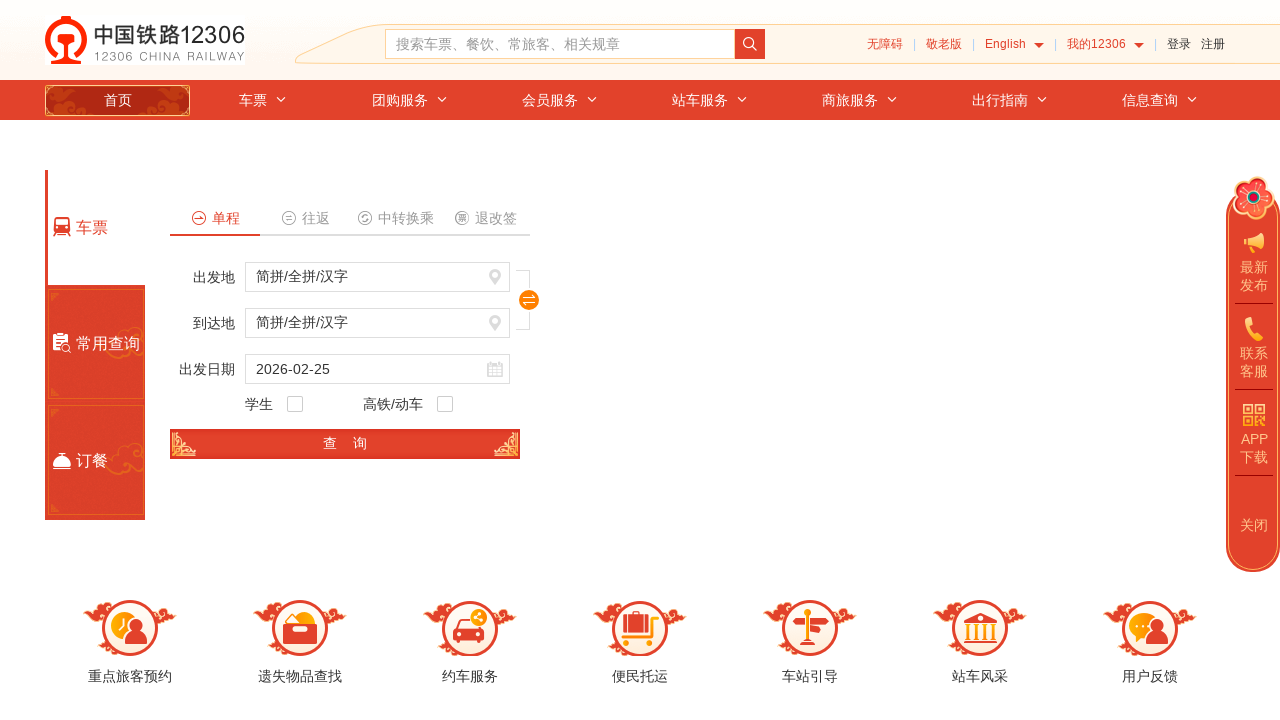